Tests navigation to the Browse Languages section and clicking on letter J submenu, then verifies the page displays languages starting with J

Starting URL: http://www.99-bottles-of-beer.net

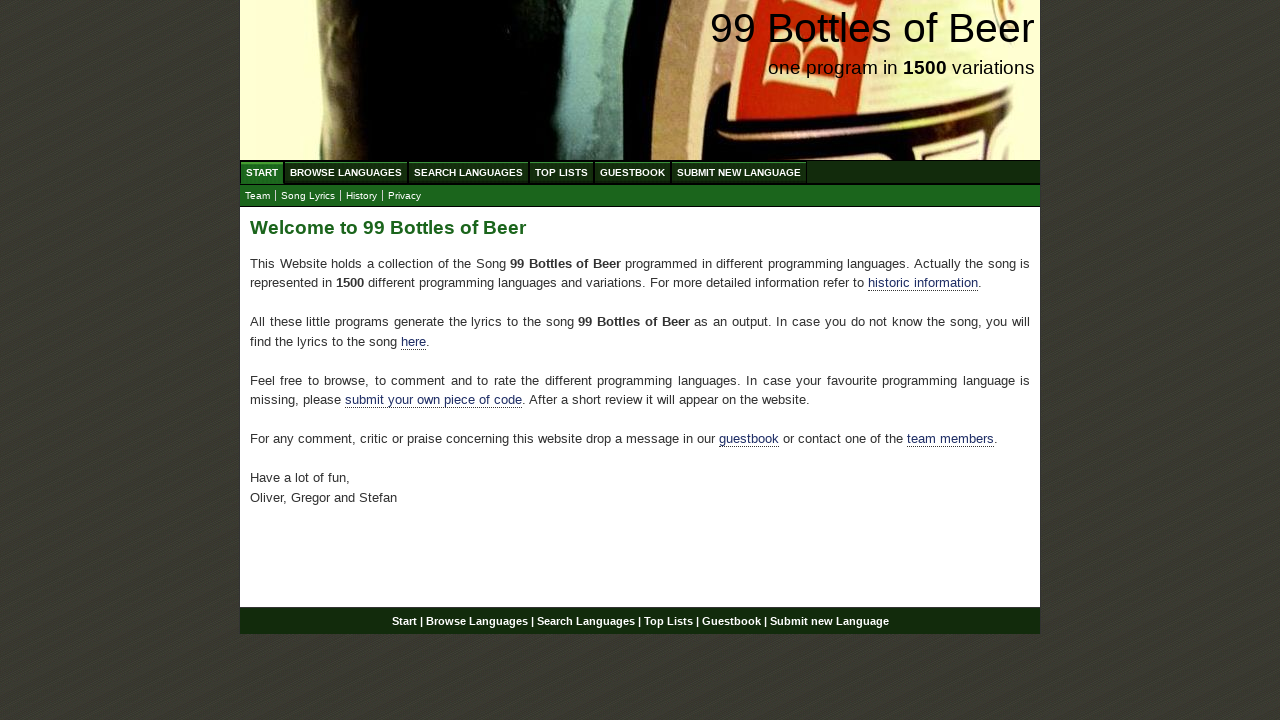

Clicked on Browse Languages menu item at (346, 172) on xpath=//ul[@id='menu']/li[2]/a
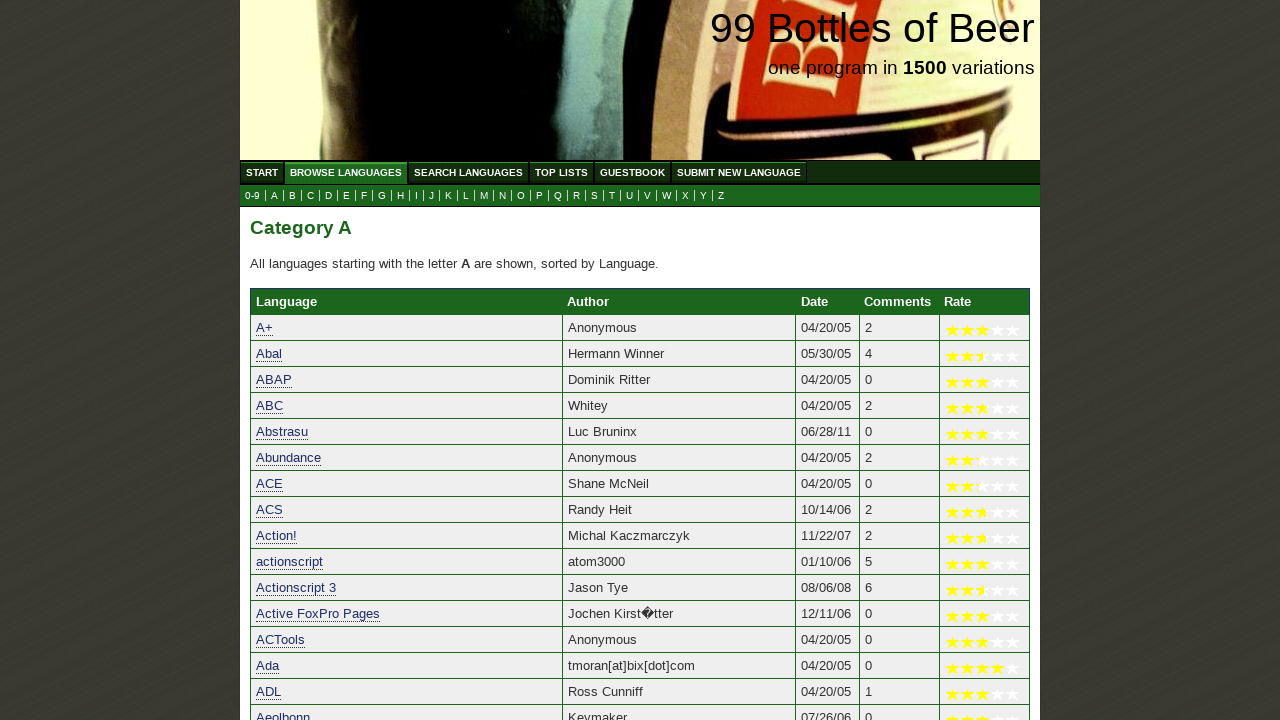

Letter J submenu appeared
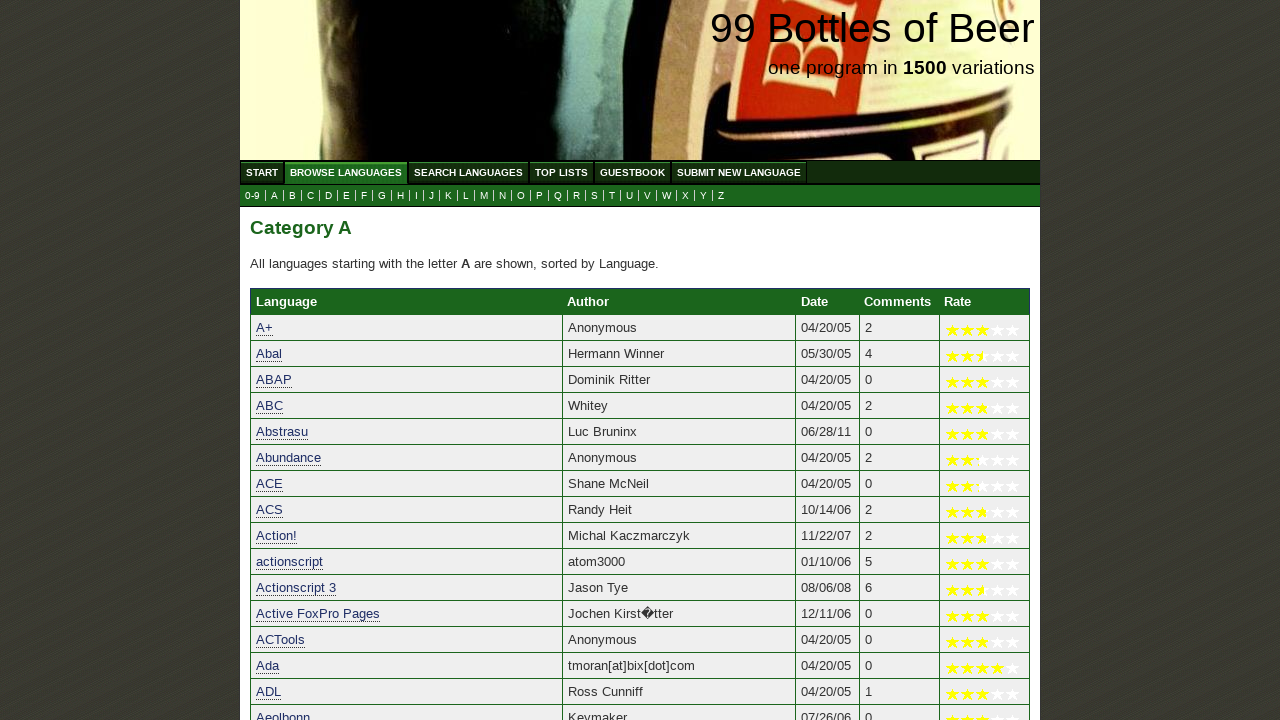

Clicked on letter J submenu to filter languages at (432, 196) on a:text('J')
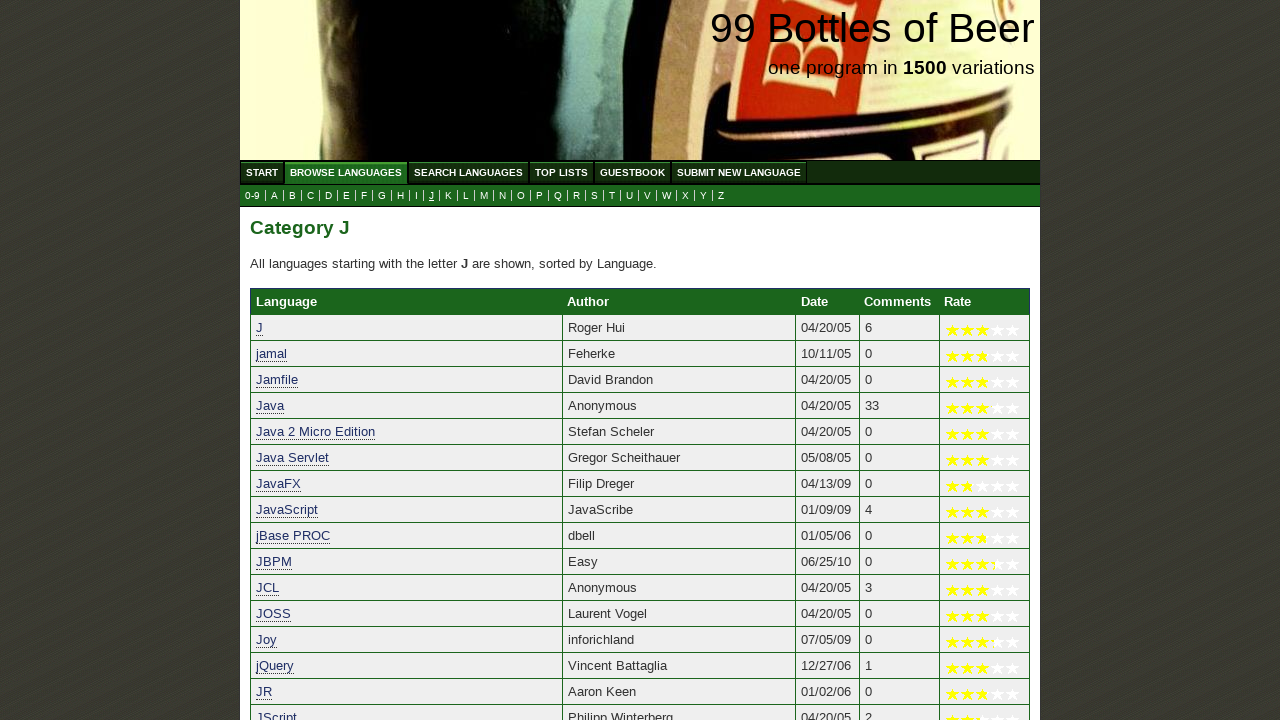

Page loaded with languages starting with letter J
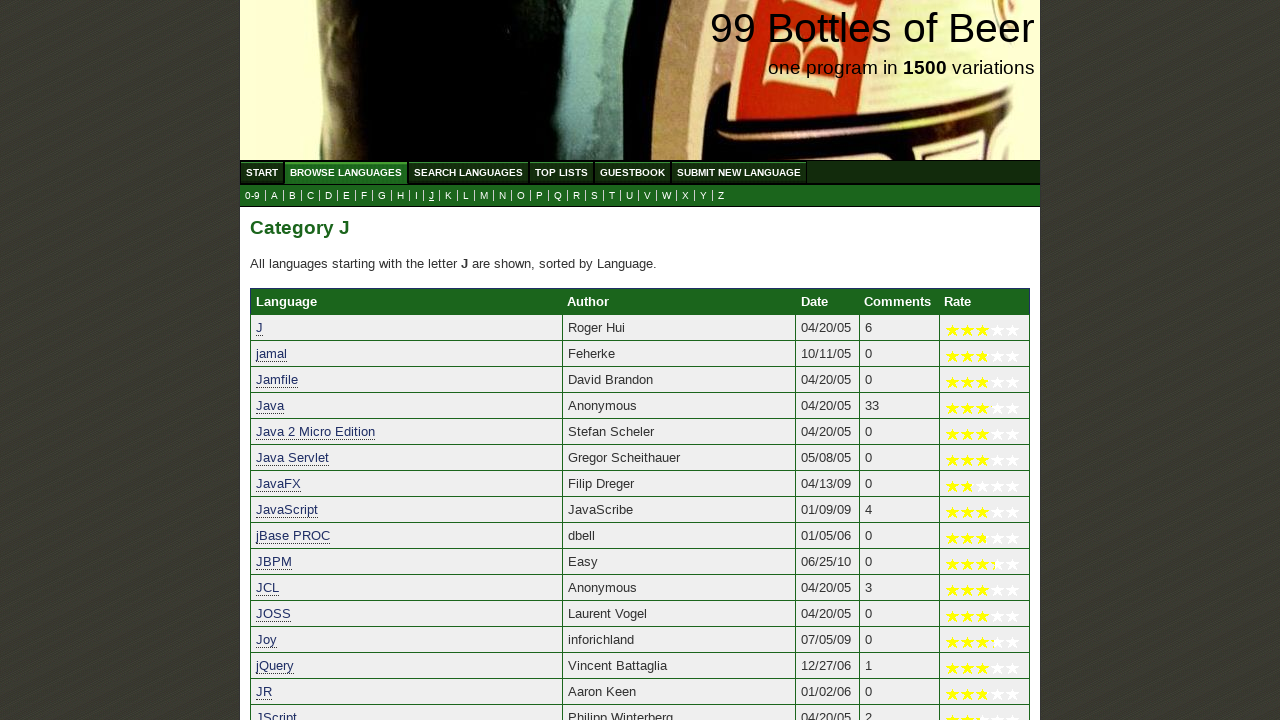

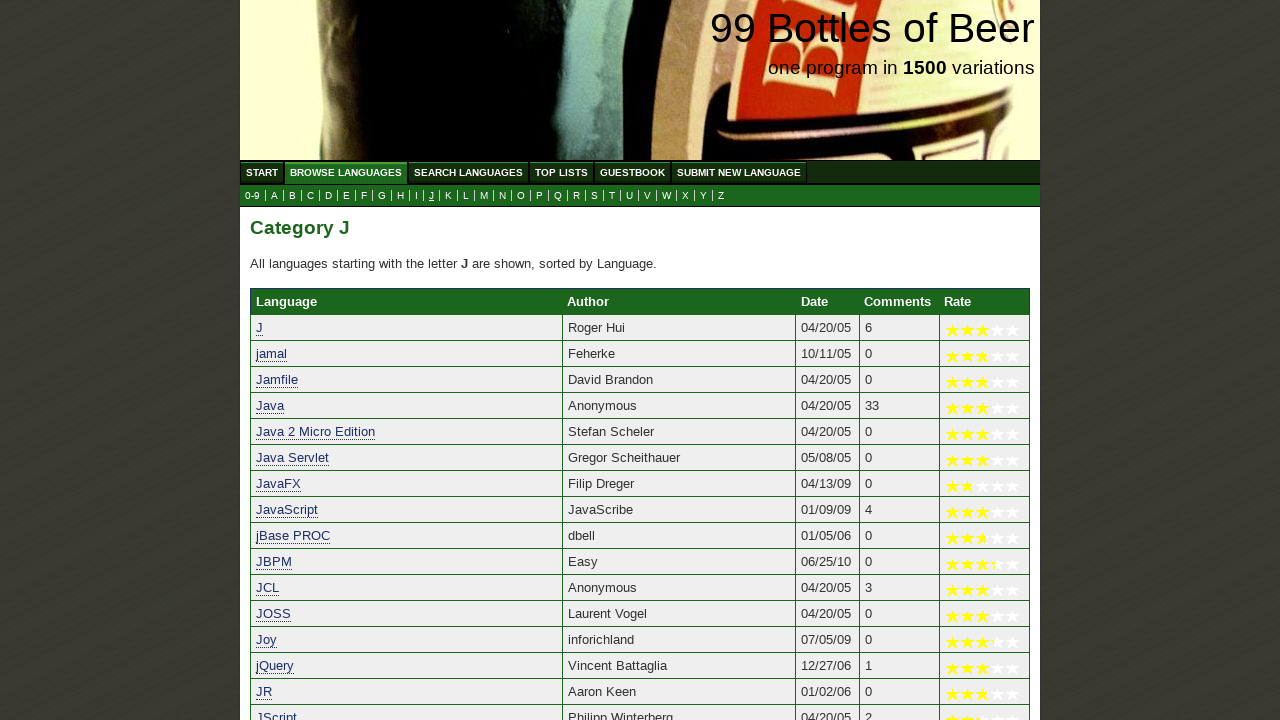